Tests dropdown functionality by selecting different options and verifying they are selected

Starting URL: http://the-internet.herokuapp.com/dropdown

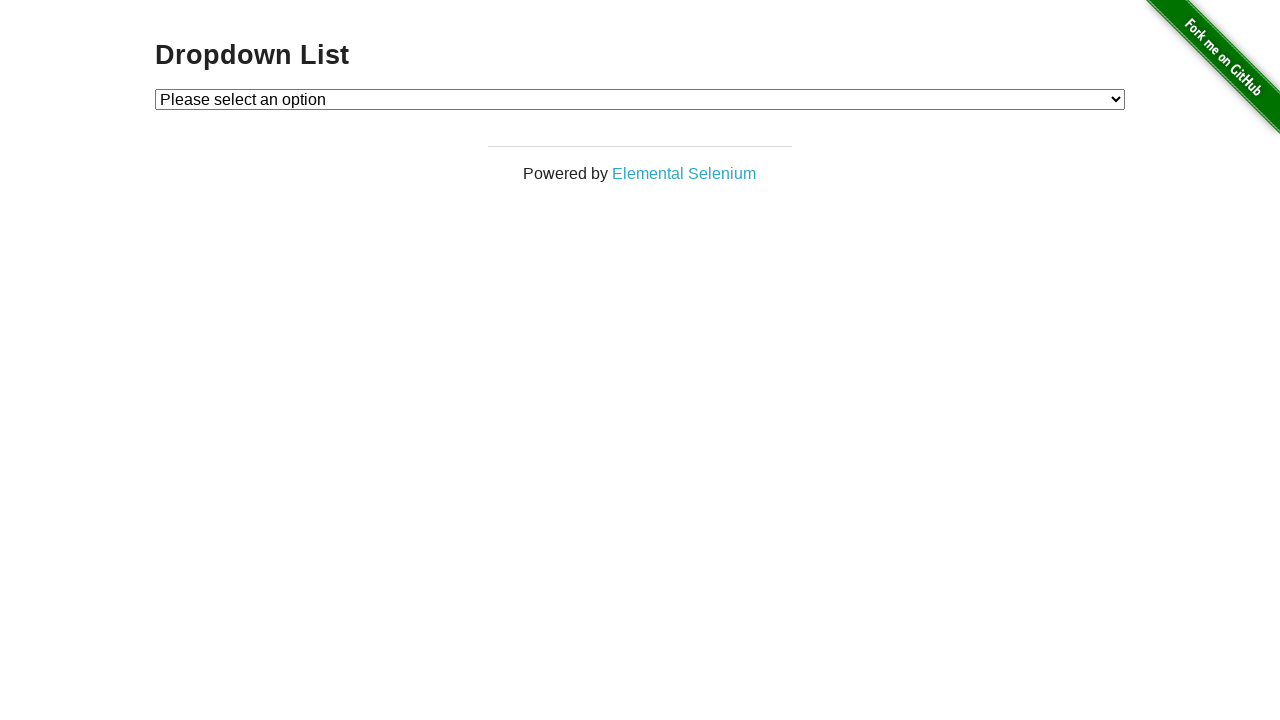

Selected first option in dropdown on #dropdown
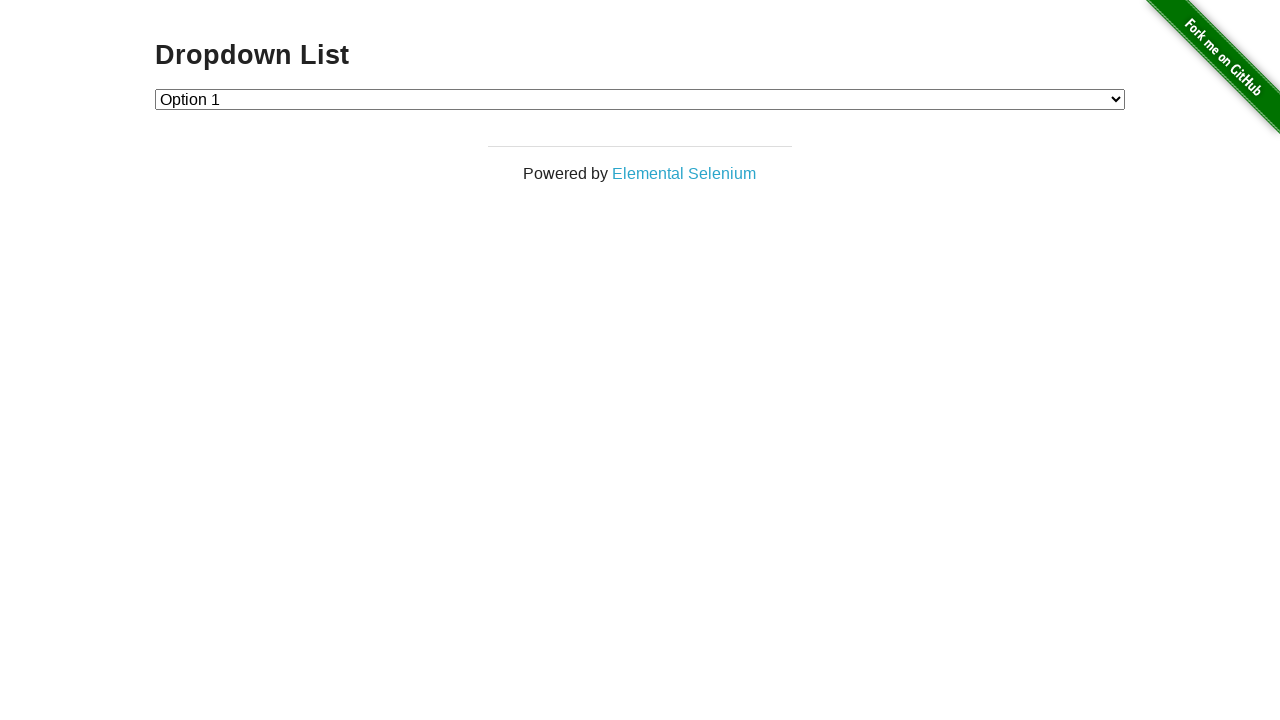

Retrieved dropdown value after selecting first option
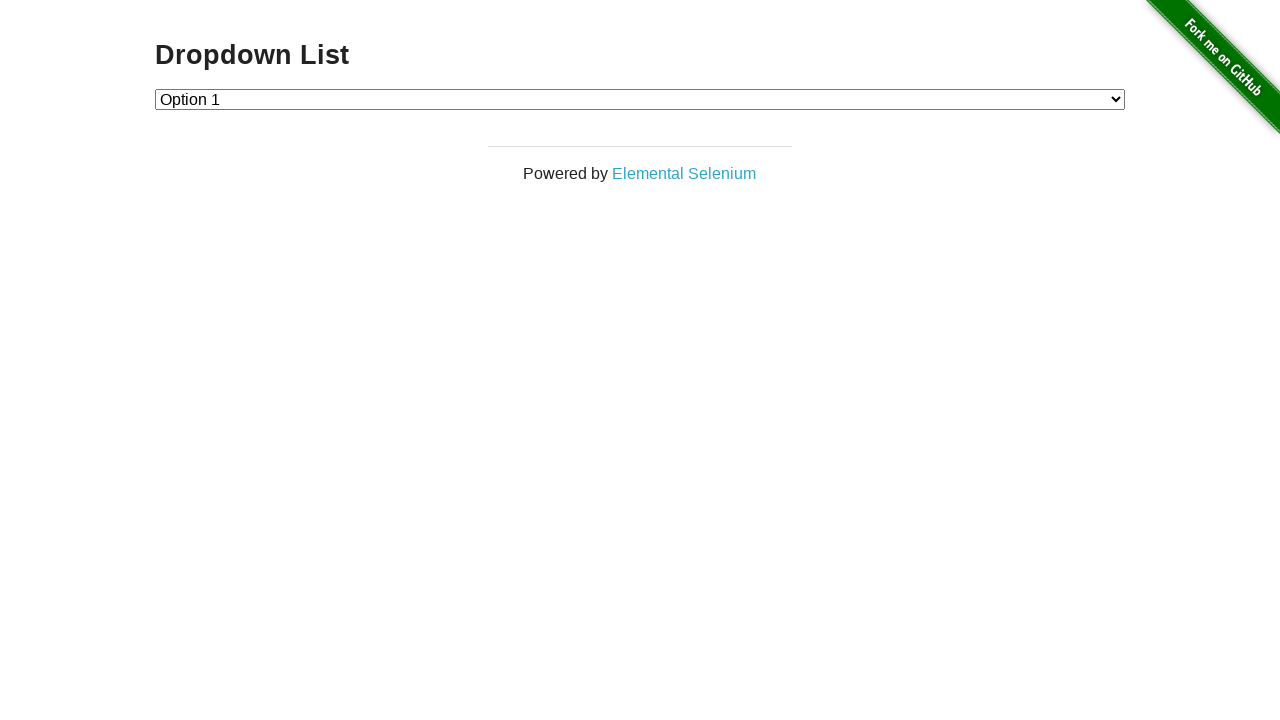

Verified first option is selected (value == '1')
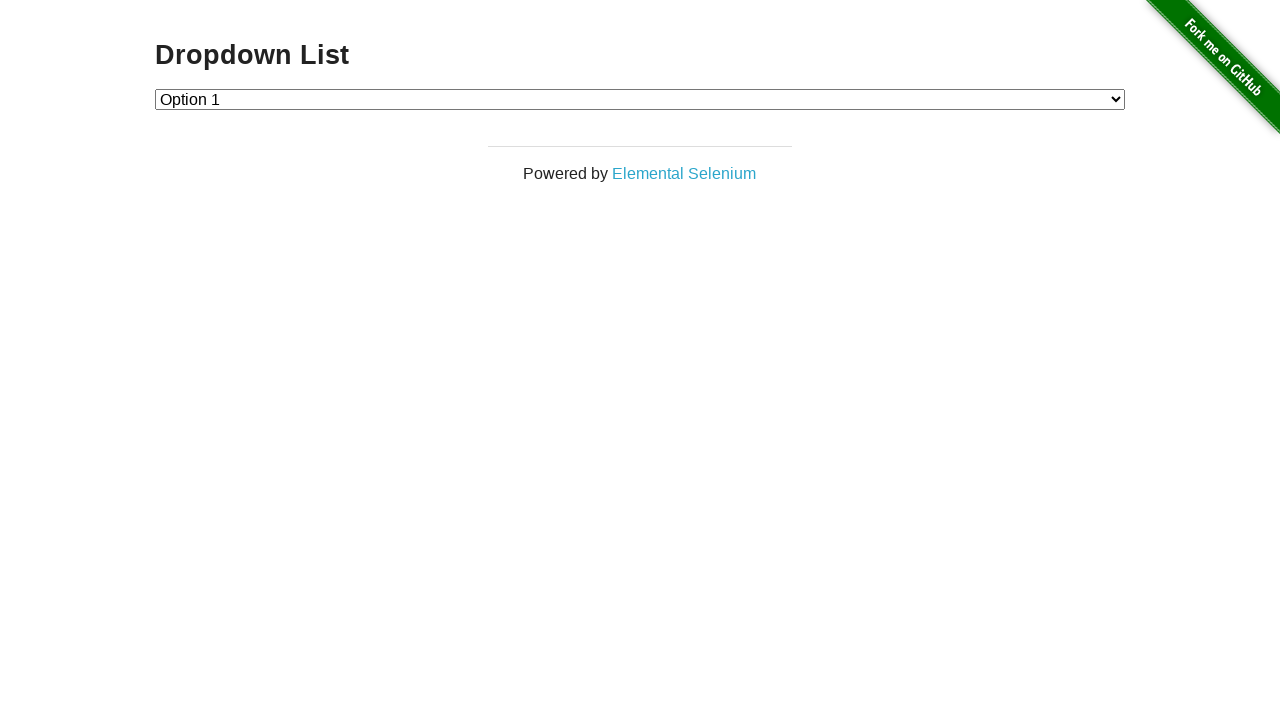

Selected second option in dropdown on #dropdown
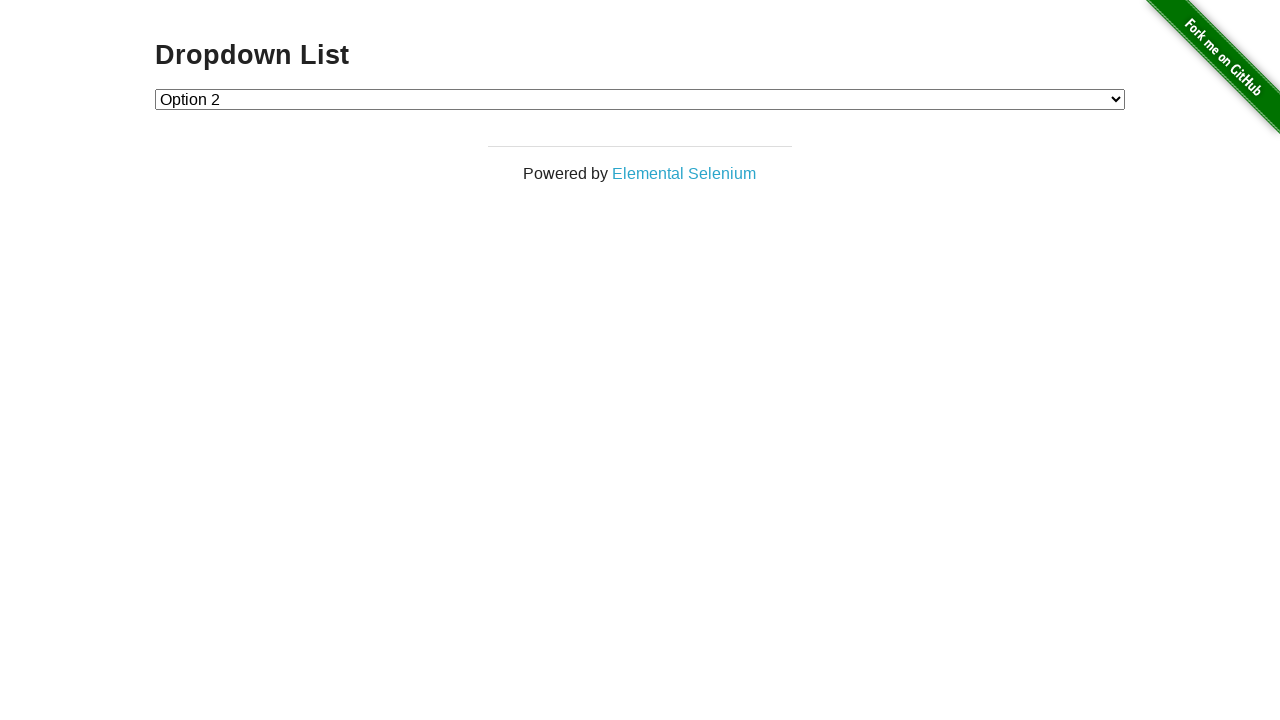

Retrieved dropdown value after selecting second option
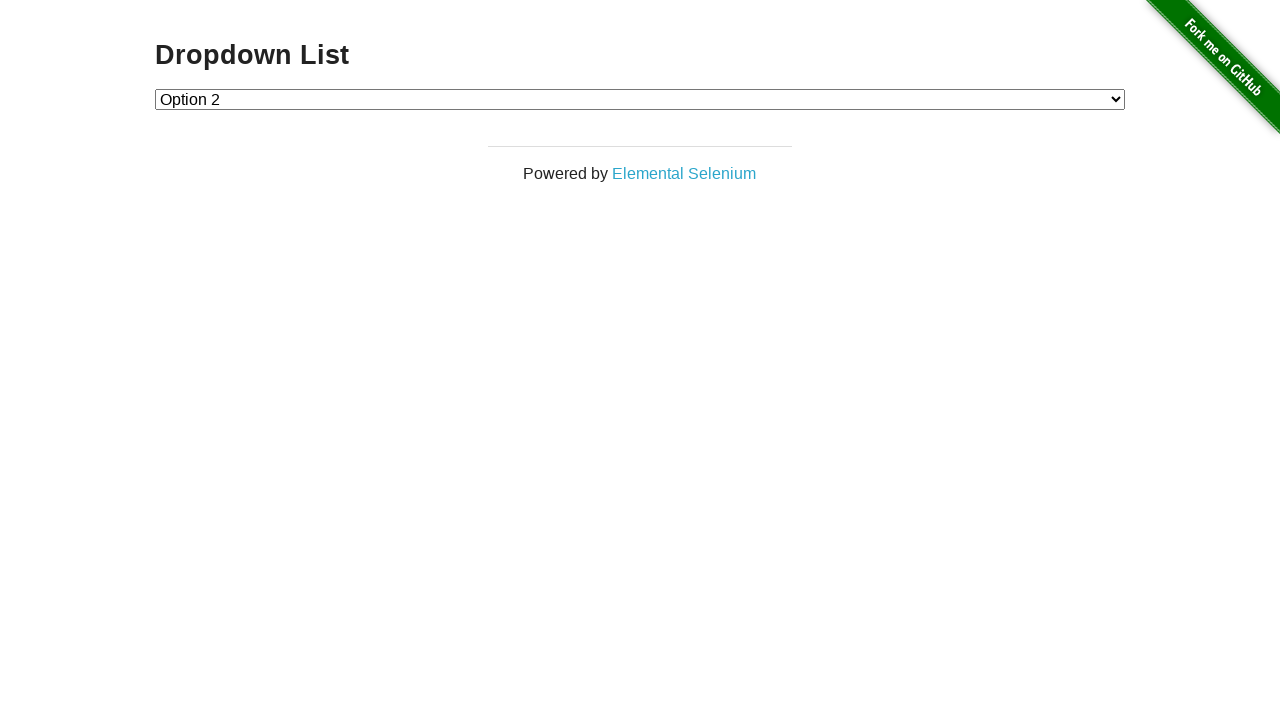

Verified second option is selected (value == '2')
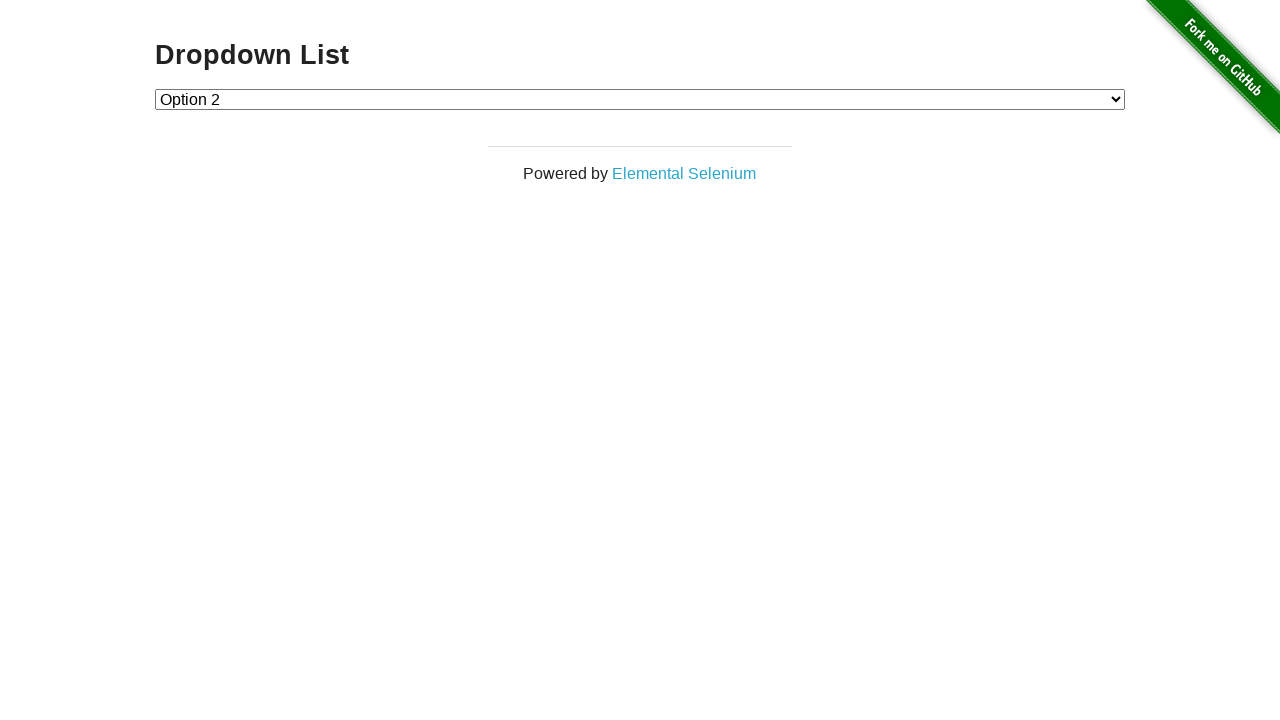

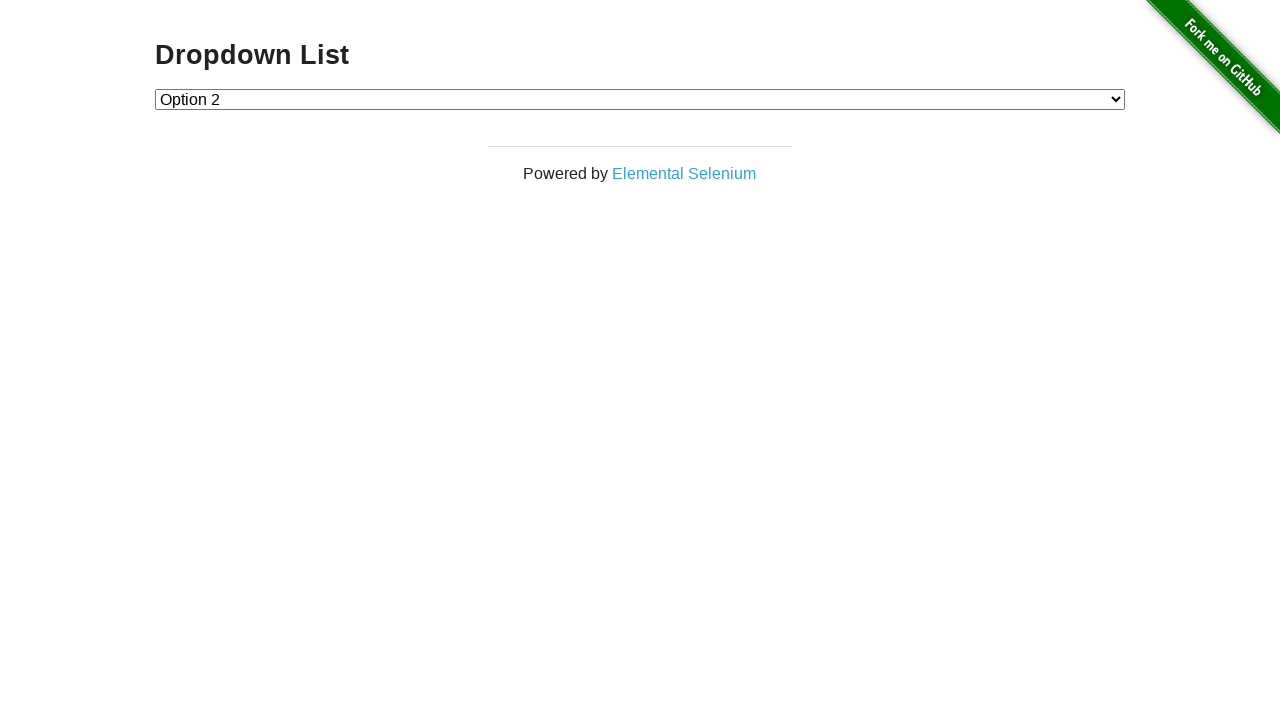